Tests hover functionality on the third image by hovering over it and verifying that user3's caption becomes visible.

Starting URL: http://the-internet.herokuapp.com/hovers

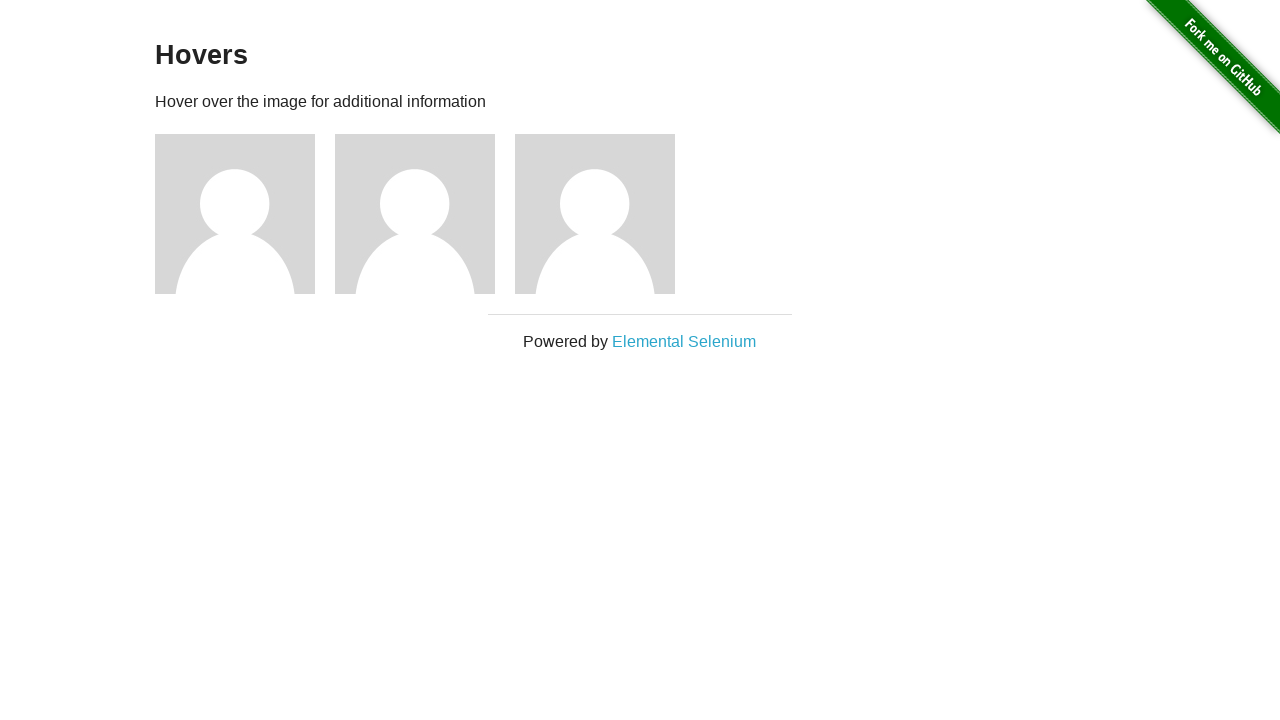

Navigated to the hovers page
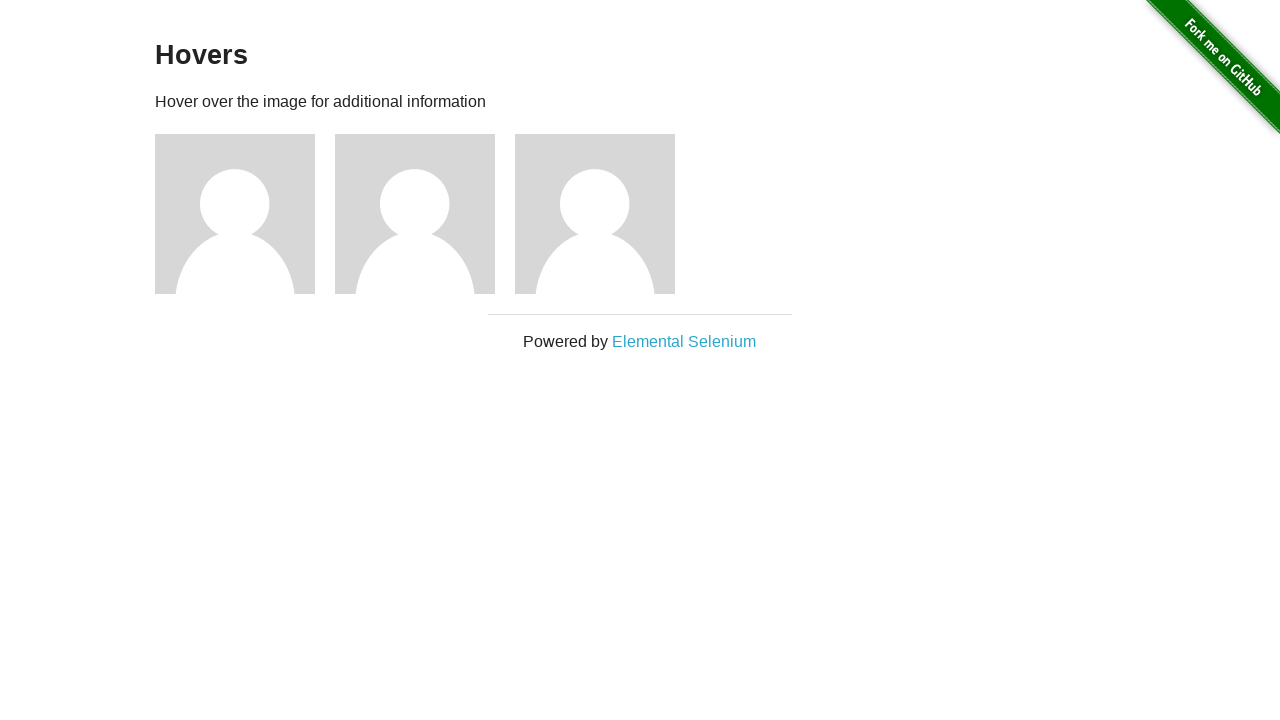

Hovered over the third image at (605, 214) on .figure >> nth=2
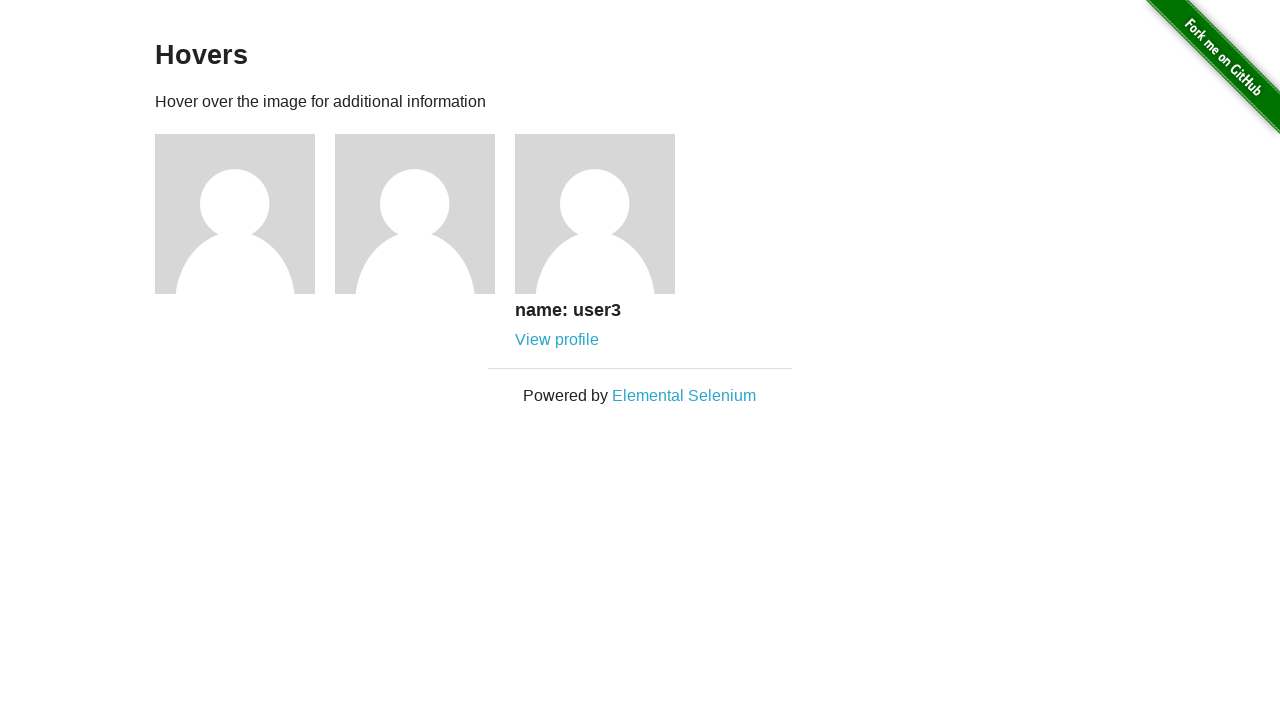

User3 caption became visible after hovering
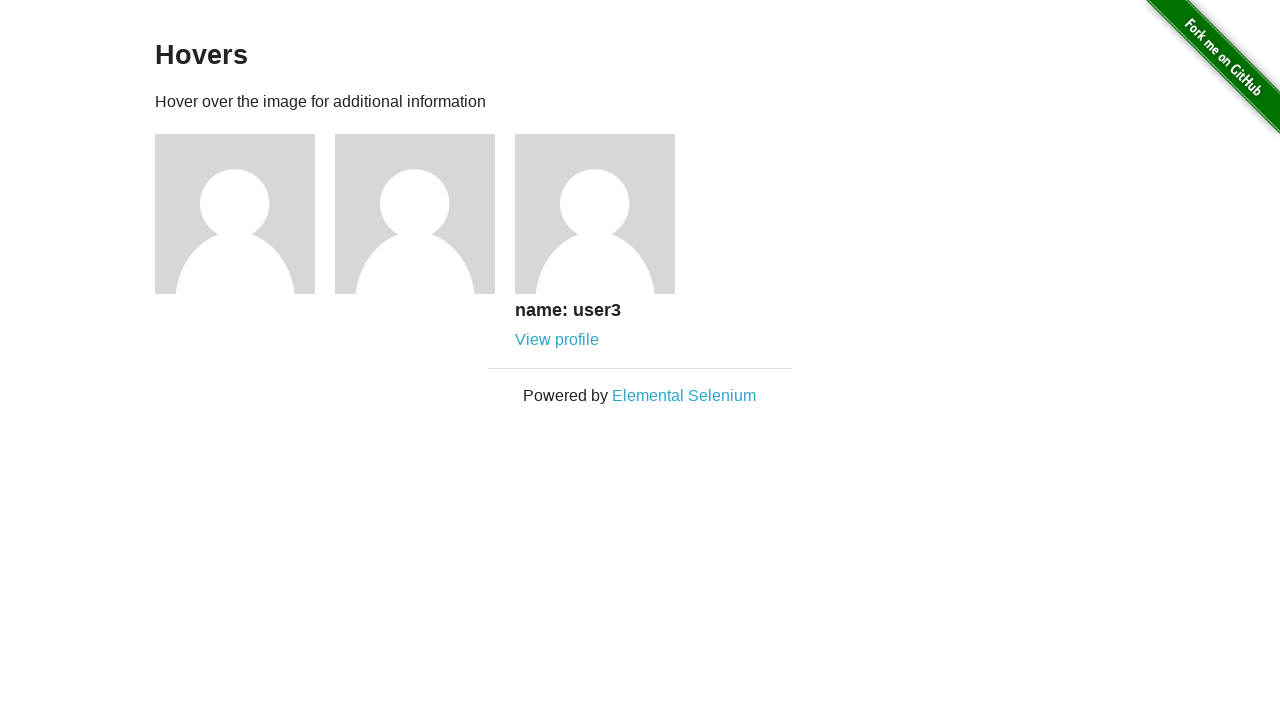

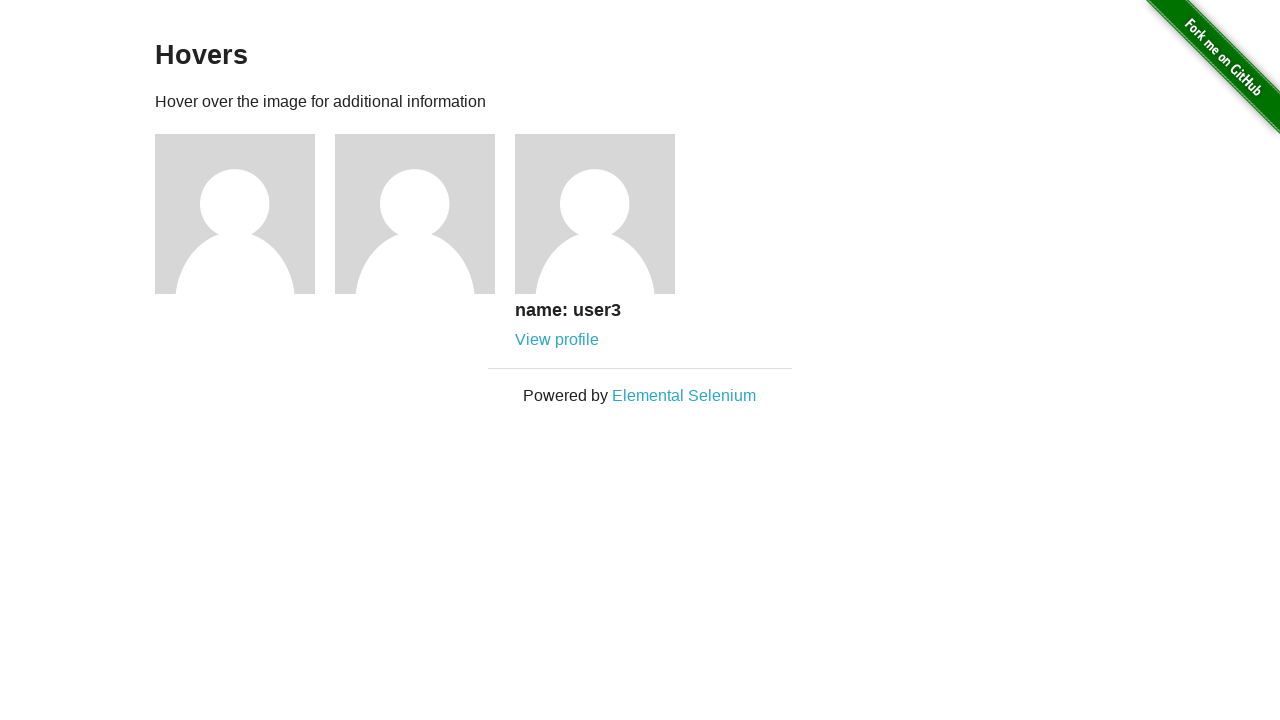